Navigates to the My Account page by clicking on the account link and verifies the page title

Starting URL: https://alchemy.hguy.co/lms

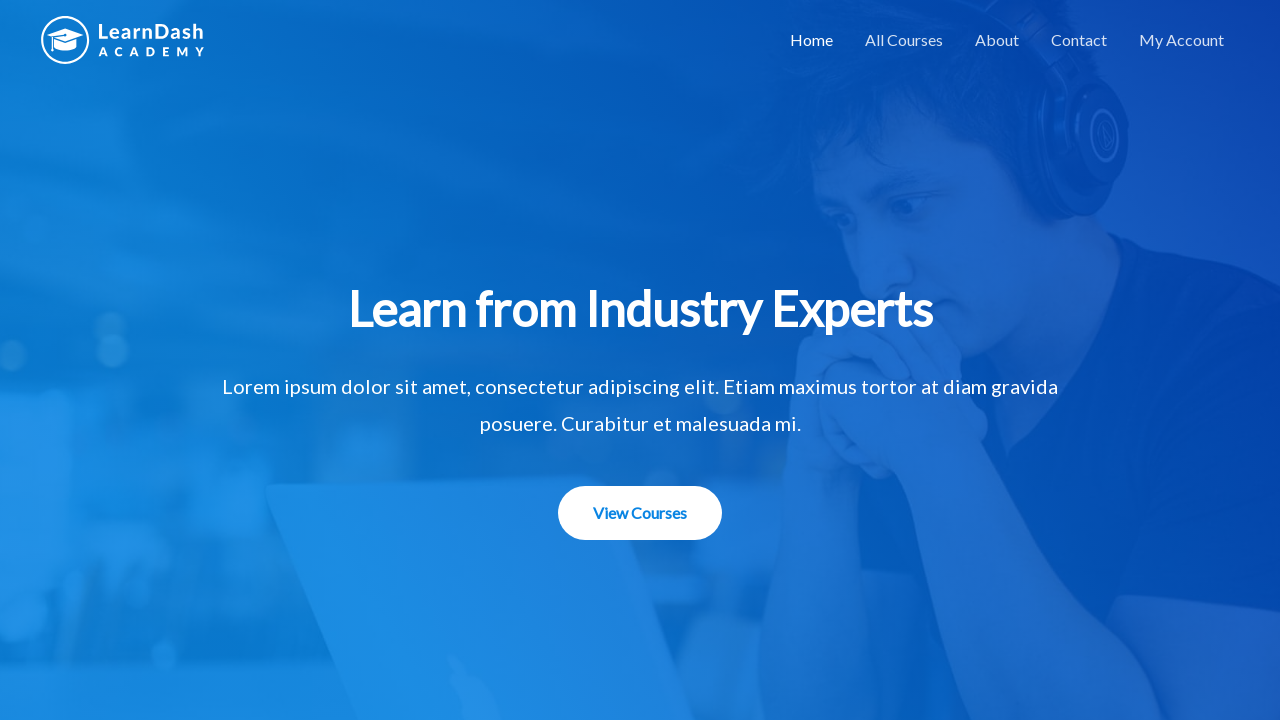

Clicked on My Account link at (1182, 40) on a[href='https://alchemy.hguy.co/lms/my-account/']
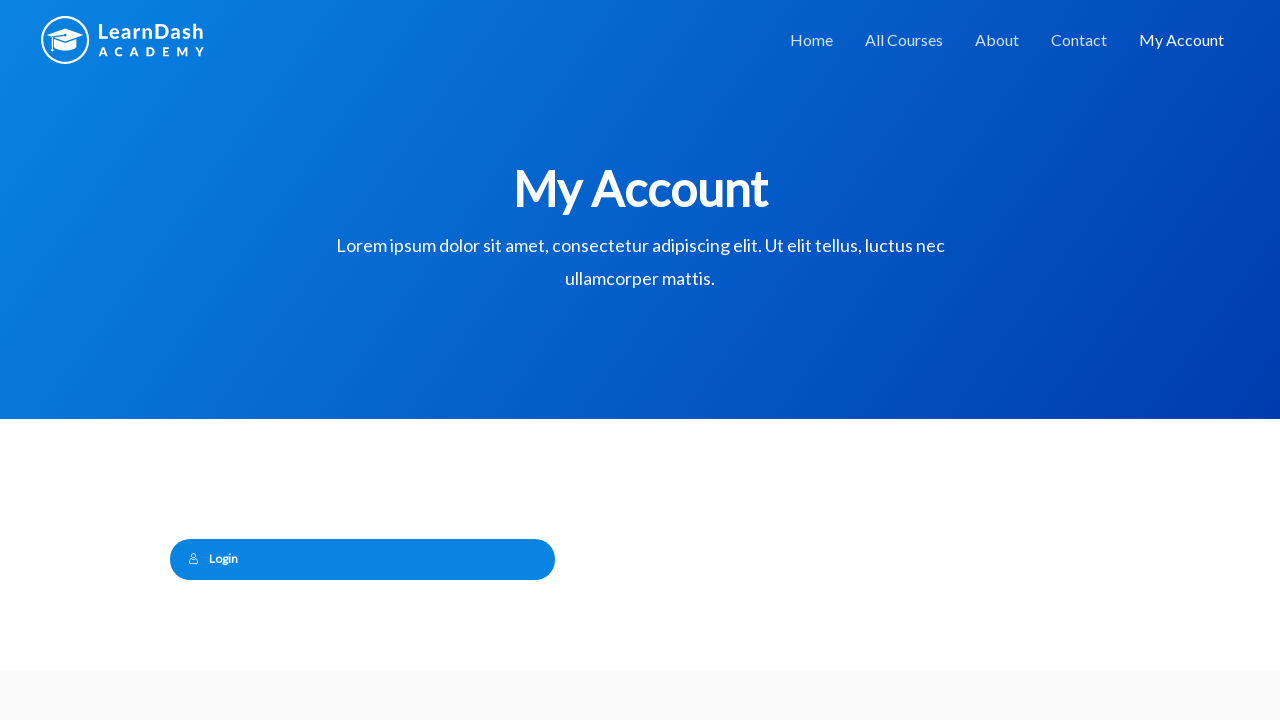

My Account page DOM content loaded
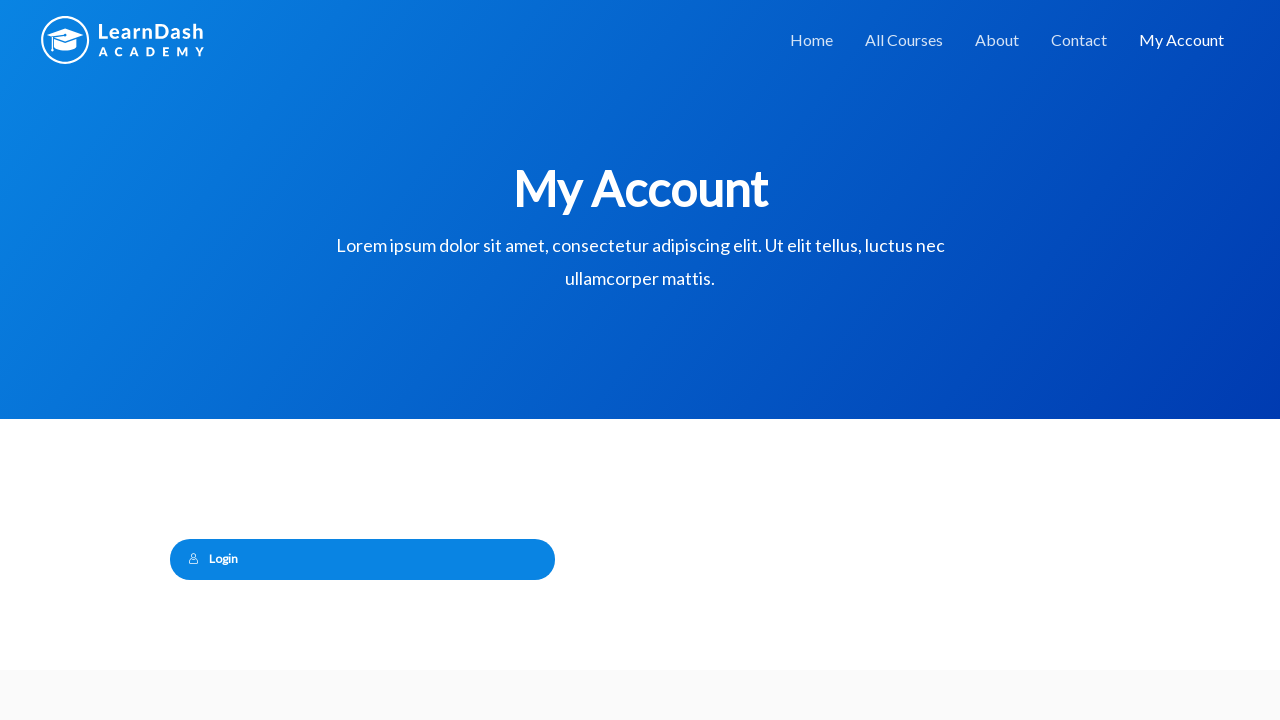

Verified page title is 'My Account – Alchemy LMS'
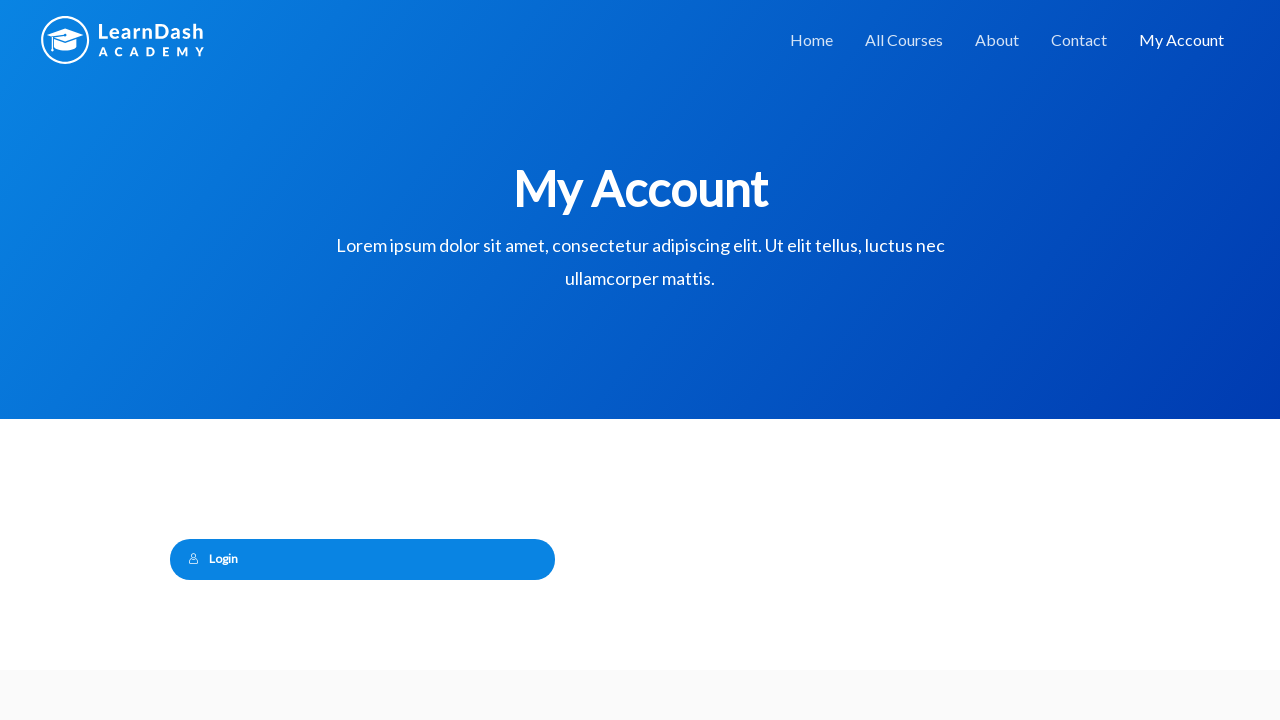

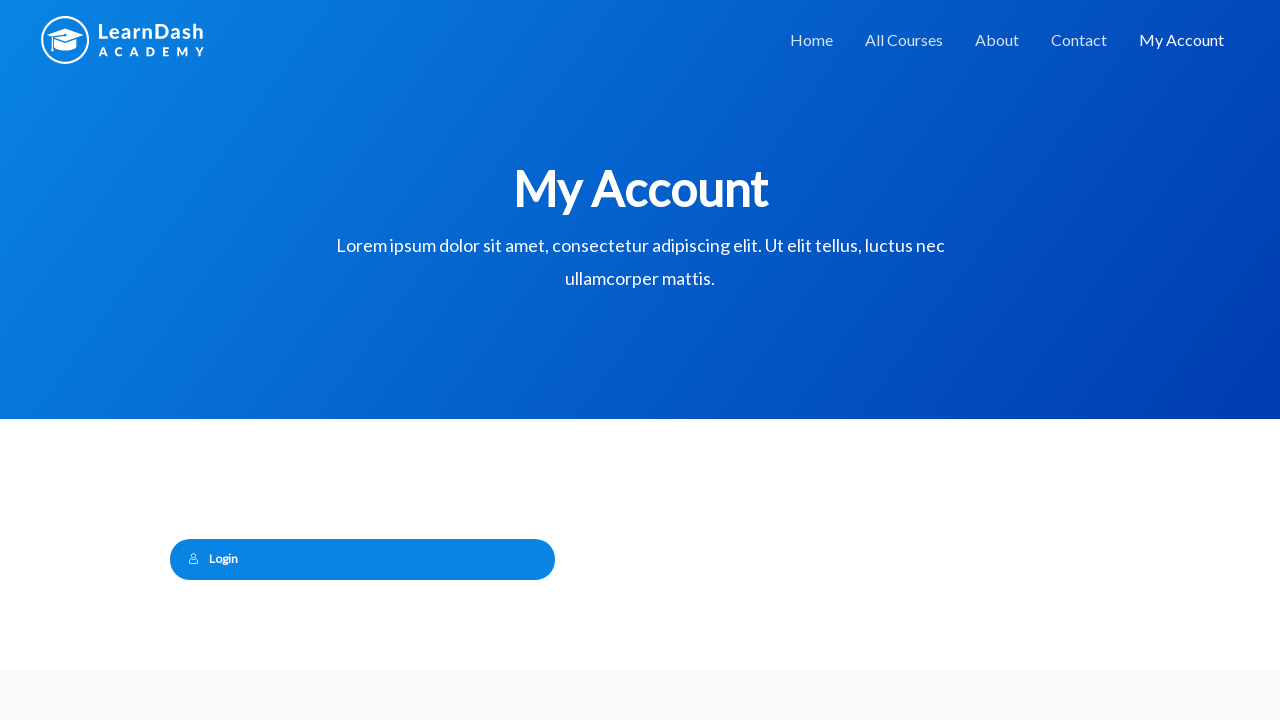